Tests returning a rented cat by setting cat 2 as rented, then returning it and verifying all cats are available

Starting URL: https://cs1632.appspot.com/

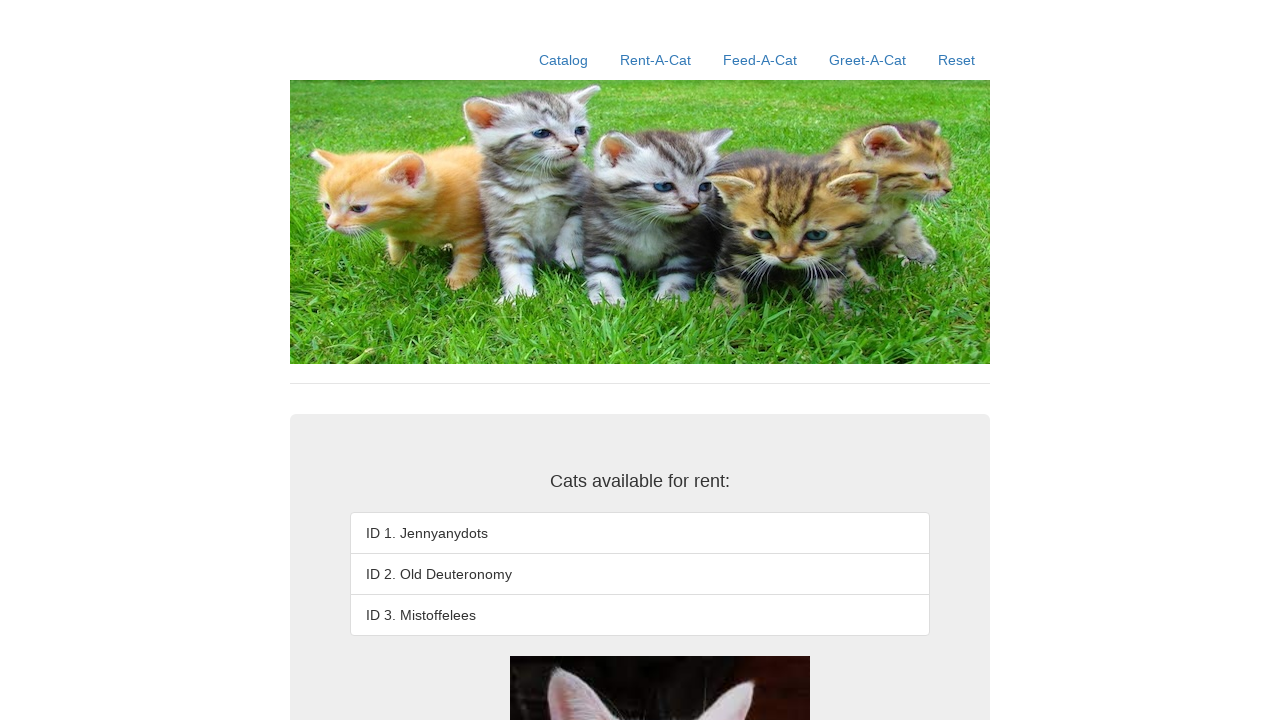

Reset all cat cookies to false (available state)
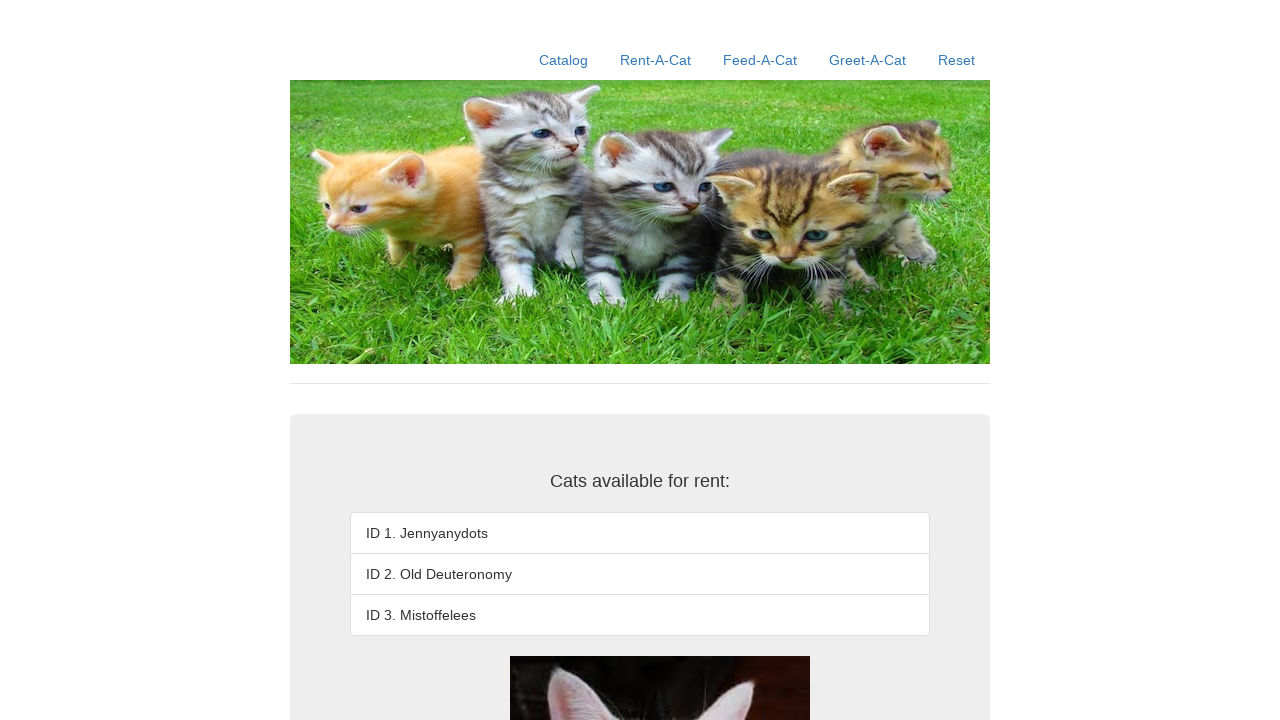

Set cat 2 cookie to true (rented state)
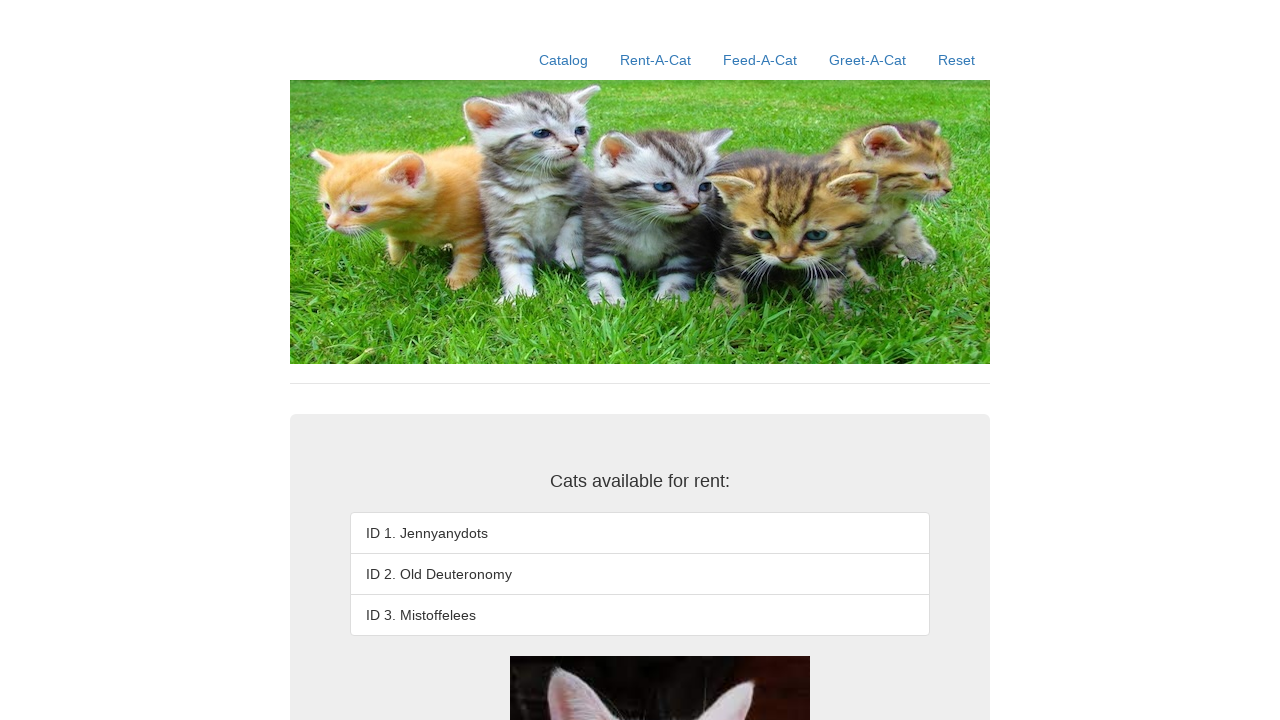

Clicked Rent-A-Cat link at (656, 60) on text=Rent-A-Cat
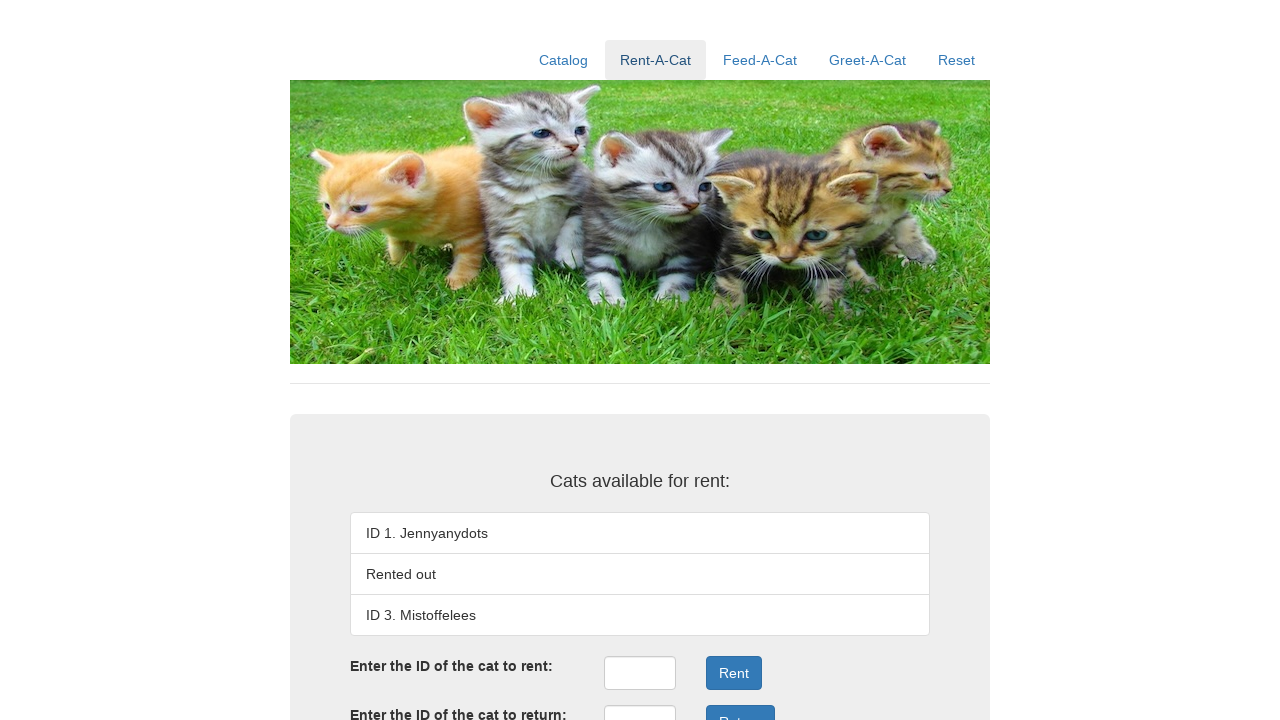

Clicked return ID input field at (640, 703) on #returnID
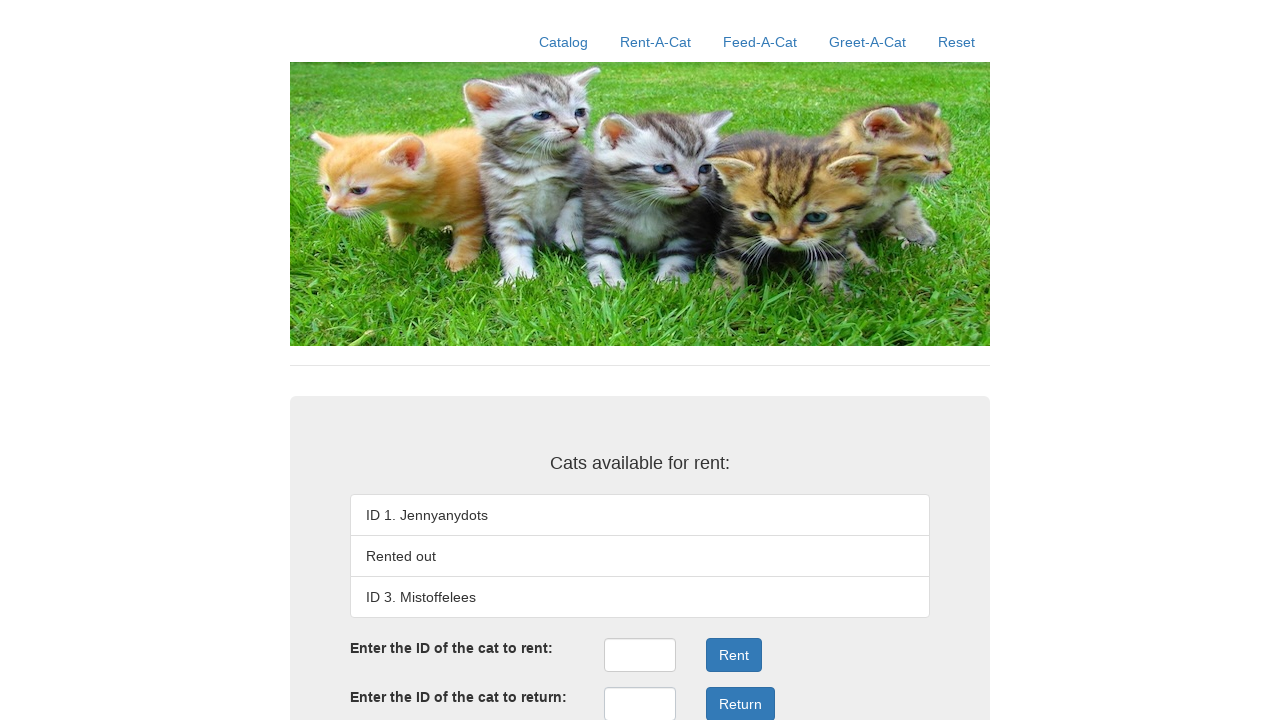

Filled return ID input with cat ID 2 on #returnID
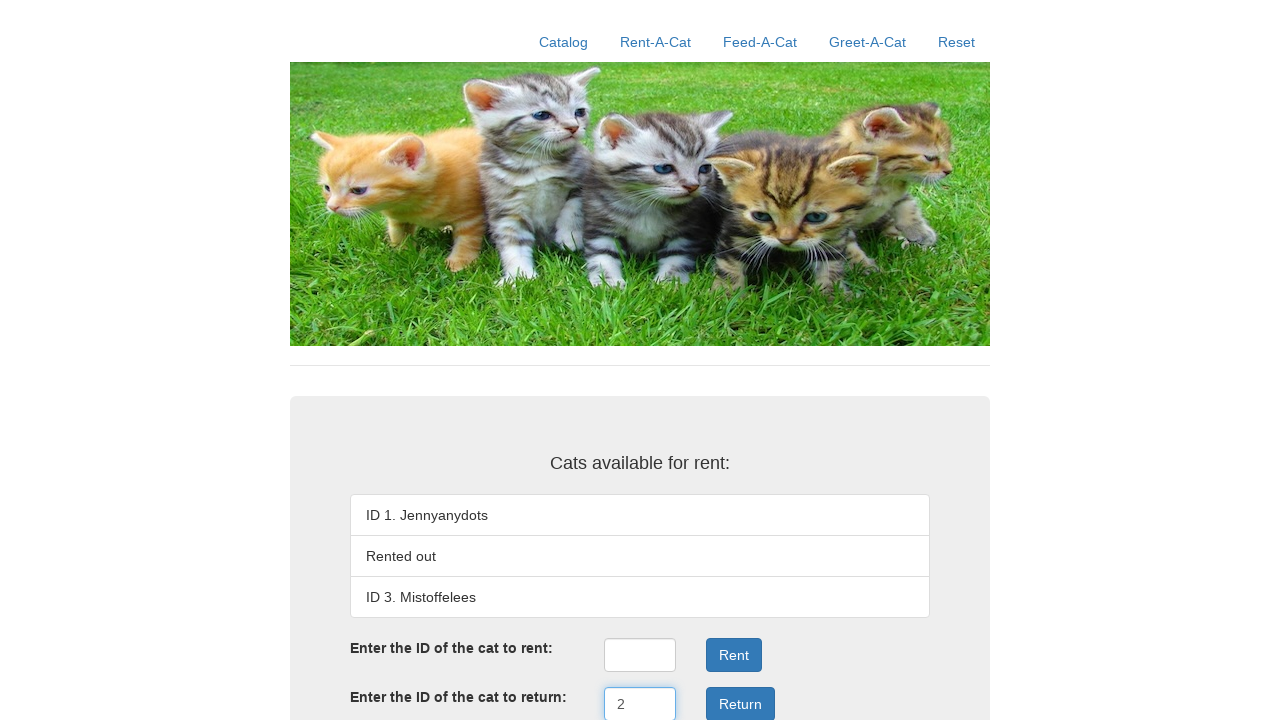

Clicked Return button to process cat return at (740, 703) on xpath=//button[text()='Return']
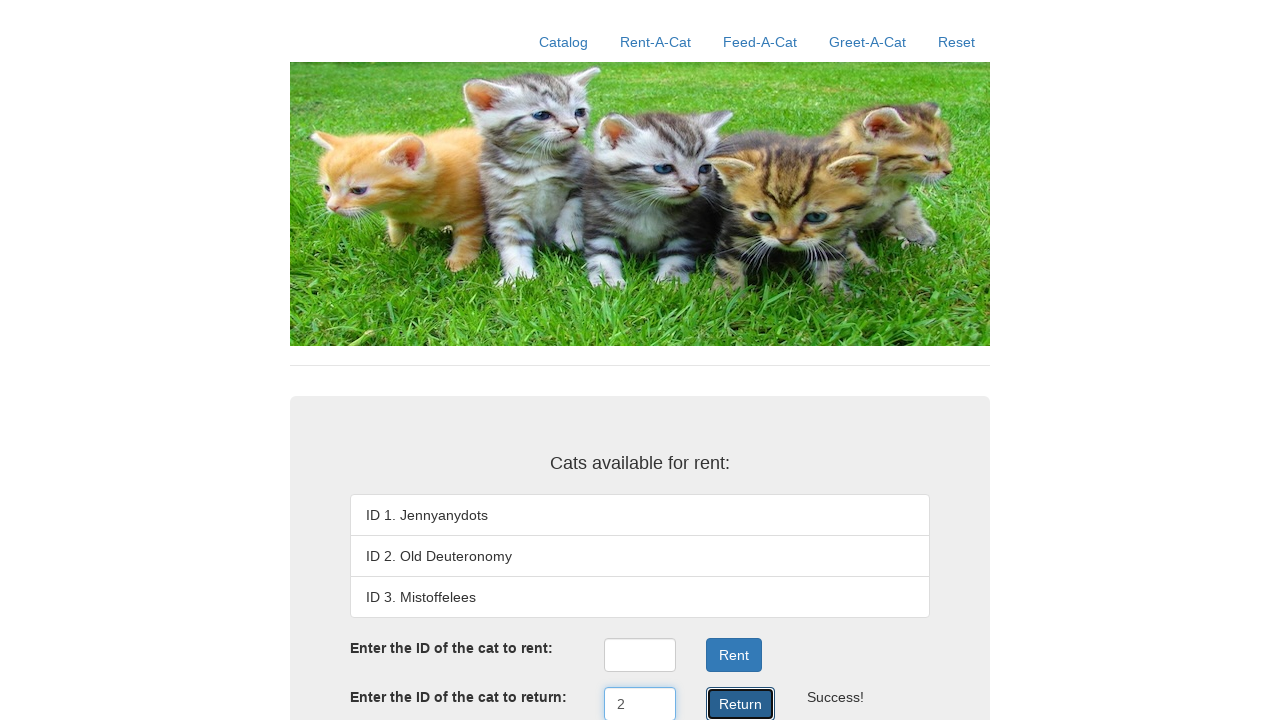

Verified cat 1 (Jennyanydots) is available
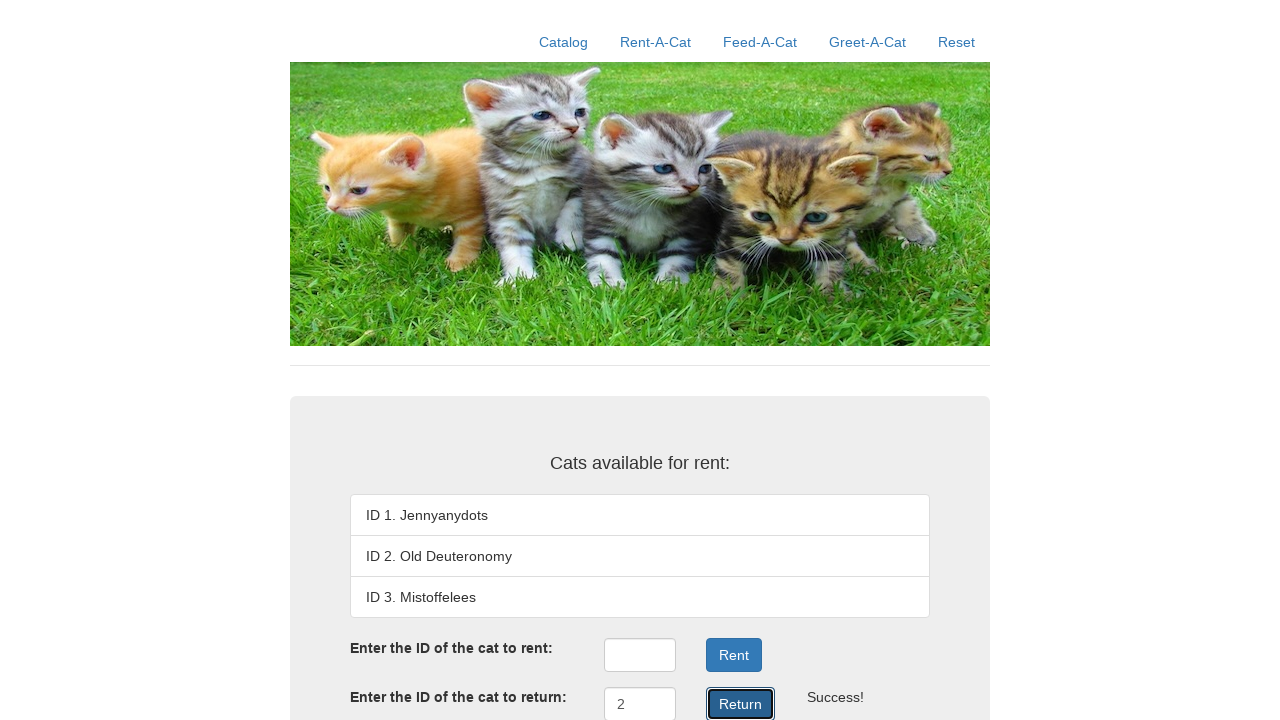

Verified cat 2 (Old Deuteronomy) is available after return
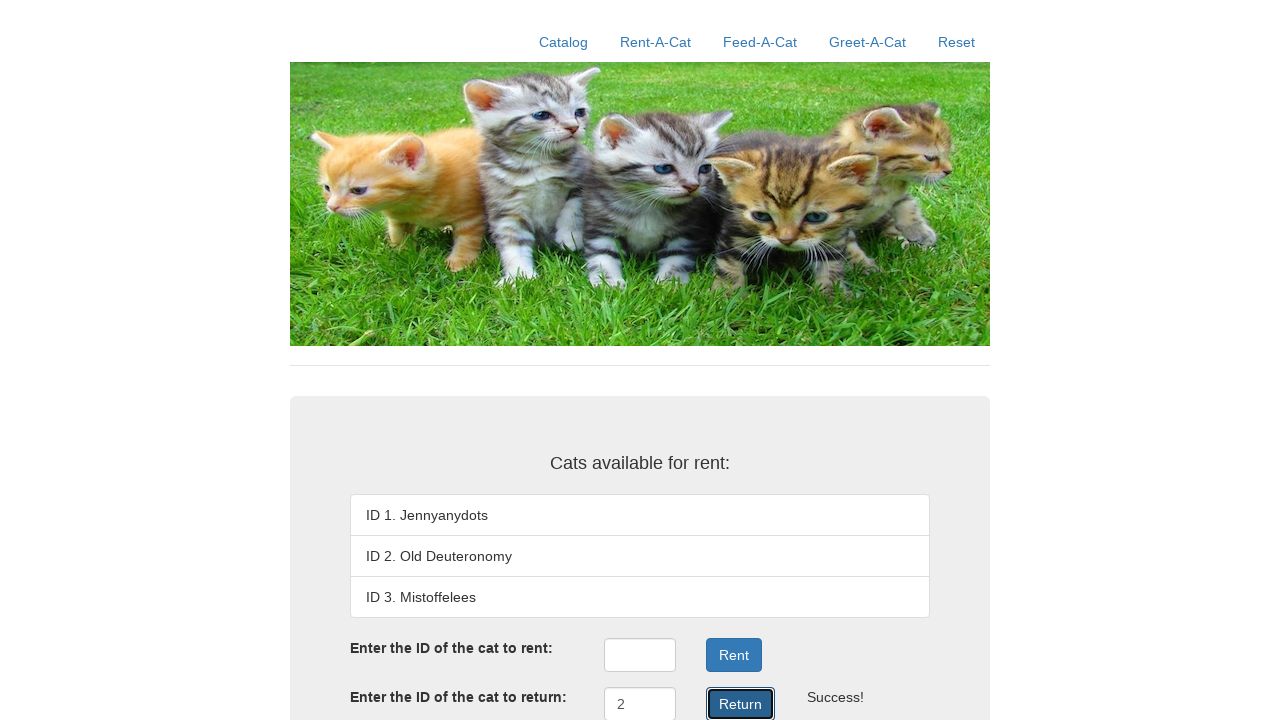

Verified cat 3 (Mistoffelees) is available
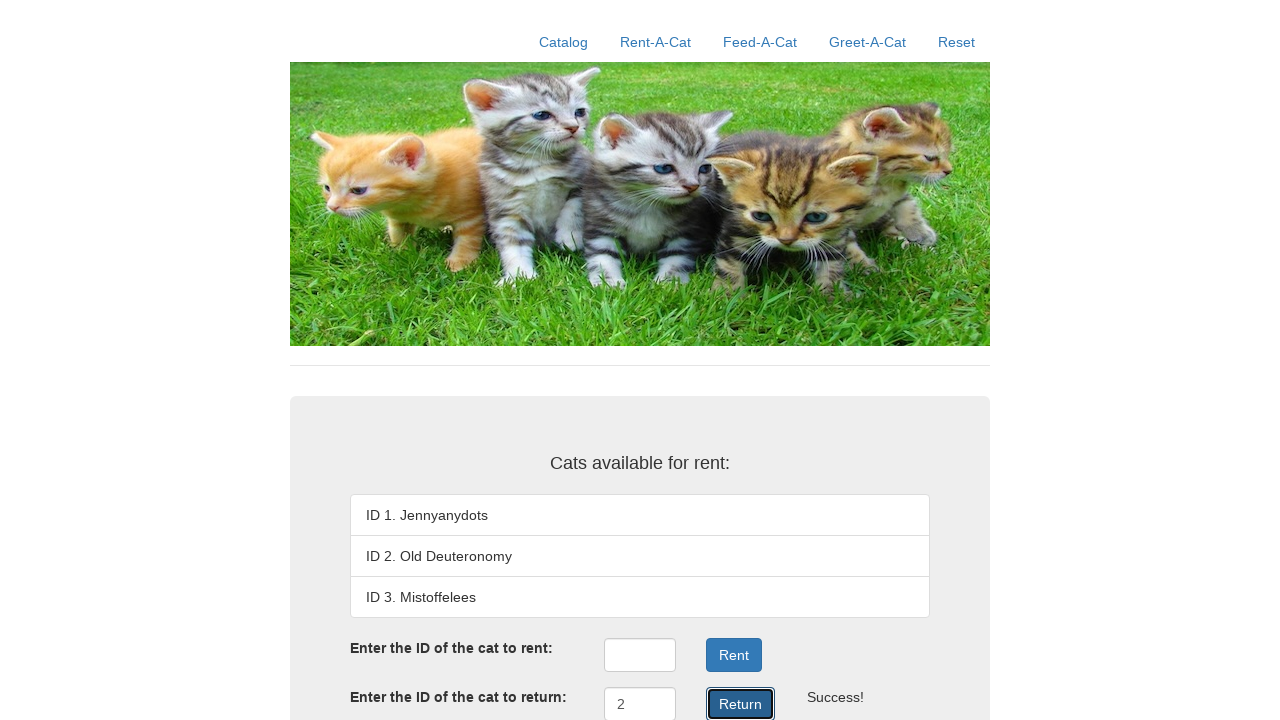

Verified return operation displayed Success message
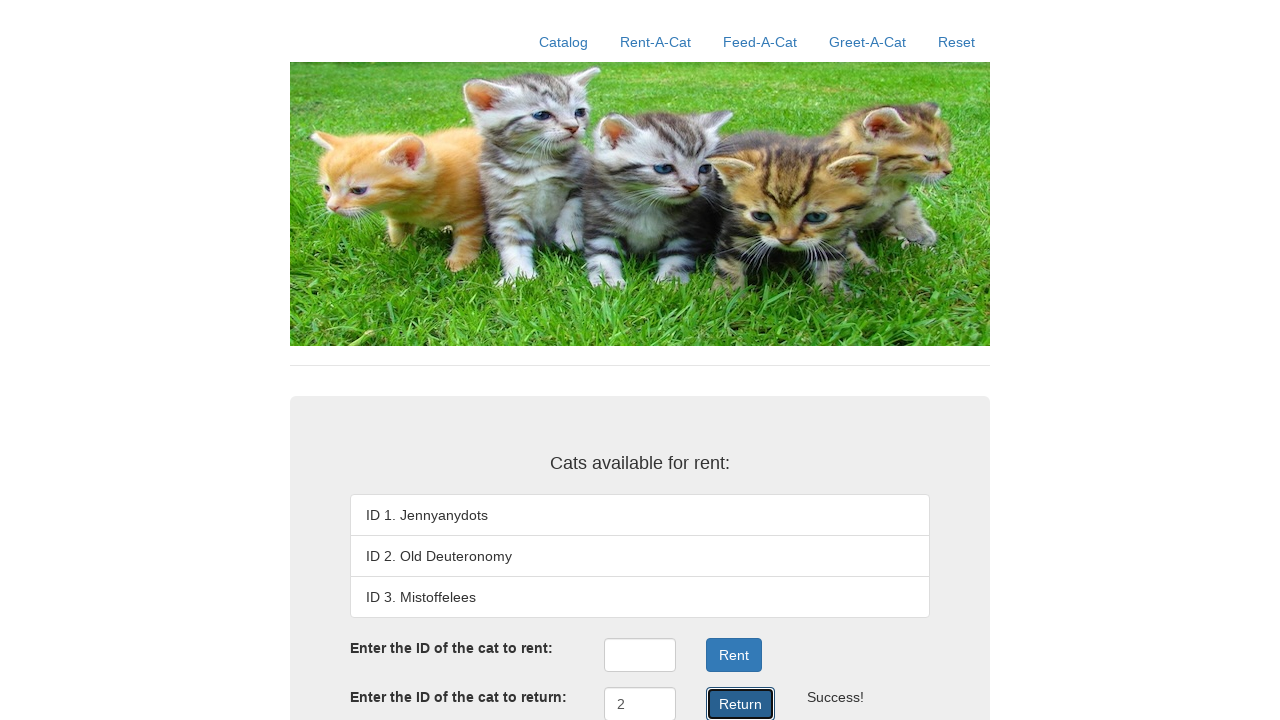

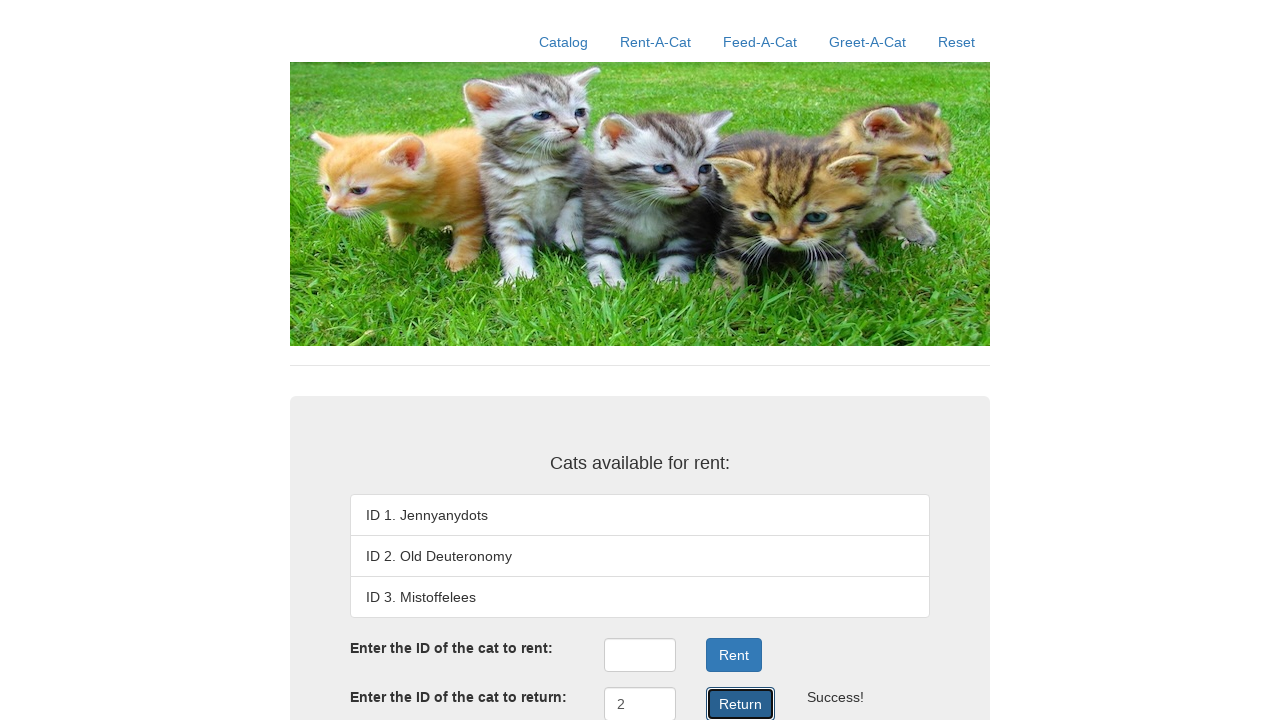